Navigates to the Brazilian Senate legislative materials page, clicks on the first legislative item, then accesses the documents section and clicks on a document link to view a PDF.

Starting URL: https://www25.senado.leg.br/web/atividade/materias?p_p_id=materia_WAR_atividadeportlet&p_p_lifecycle=0&_materia_WAR_atividadeportlet_tipo=PL&_materia_WAR_atividadeportlet_ano=&_materia_WAR_atividadeportlet_numero=&_materia_WAR_atividadeportlet_siglasTipos=&_materia_WAR_atividadeportlet_pesquisaAvancada=true&_materia_WAR_atividadeportlet_p=1

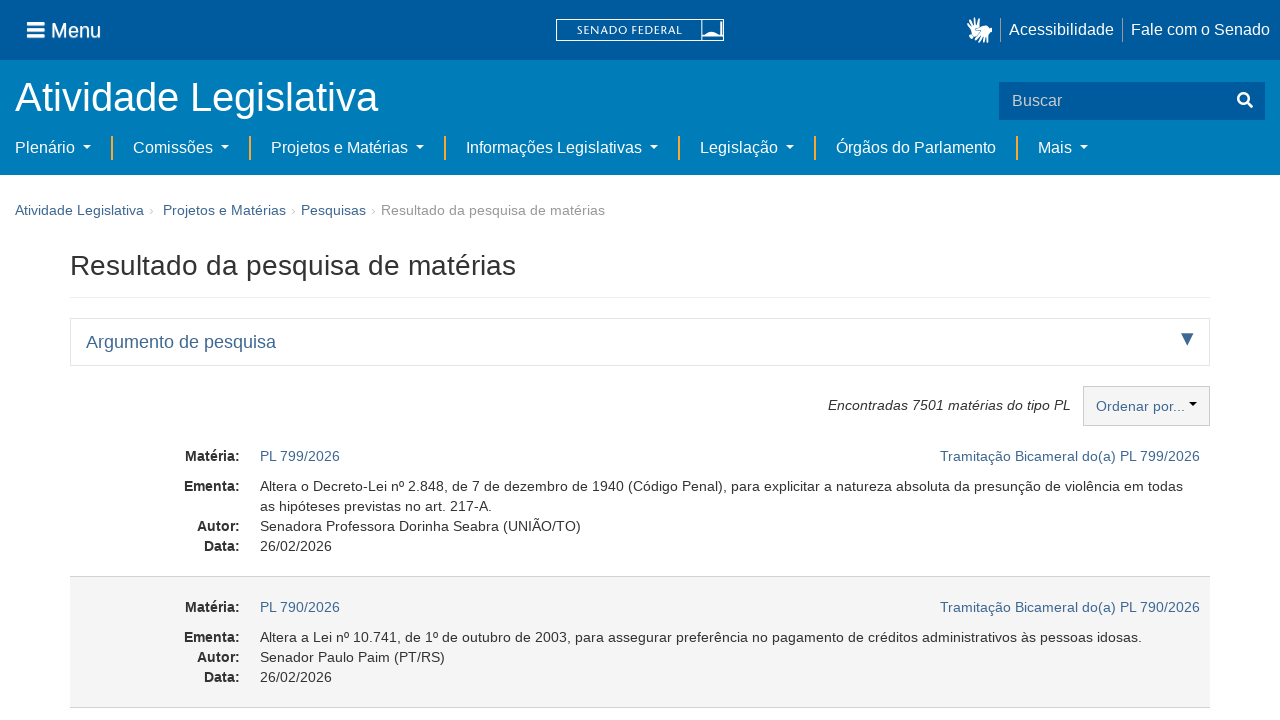

Clicked on the first legislative material item in the list at (300, 456) on xpath=//*[@id="p_p_id_materia_WAR_atividadeportlet_"]/div/div/div/div/div[3]/div
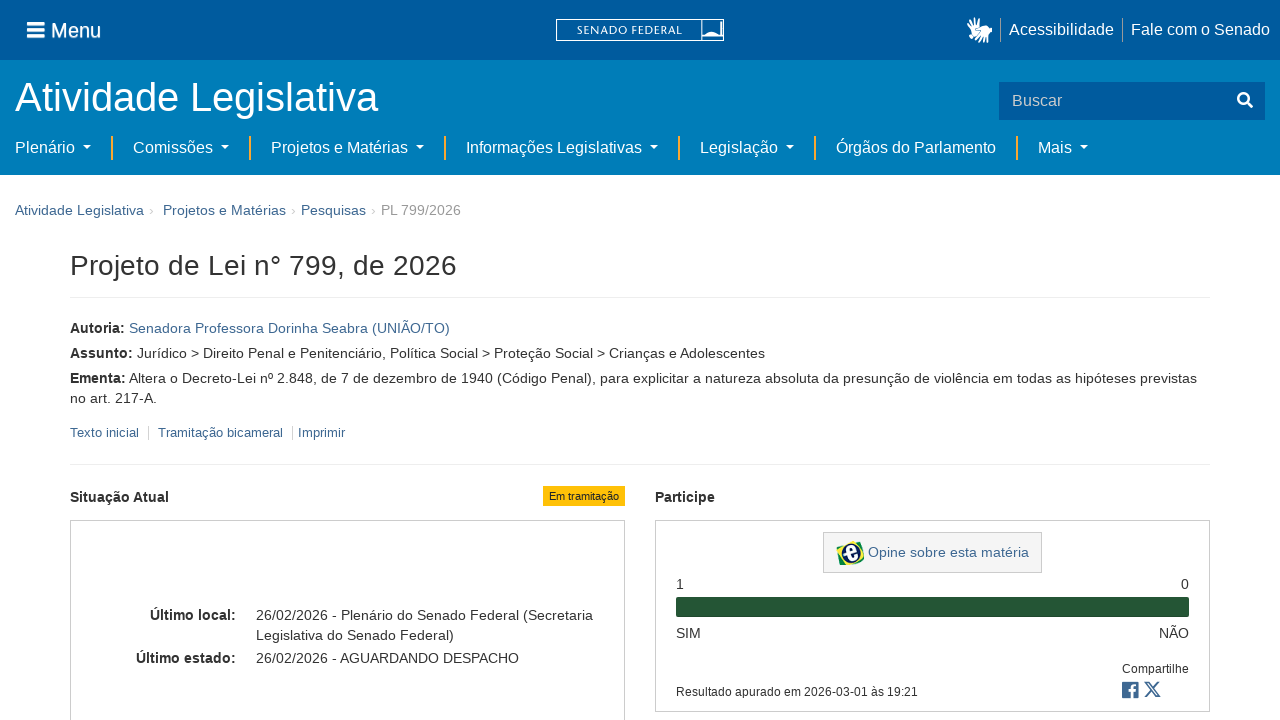

Waited for page to load (networkidle)
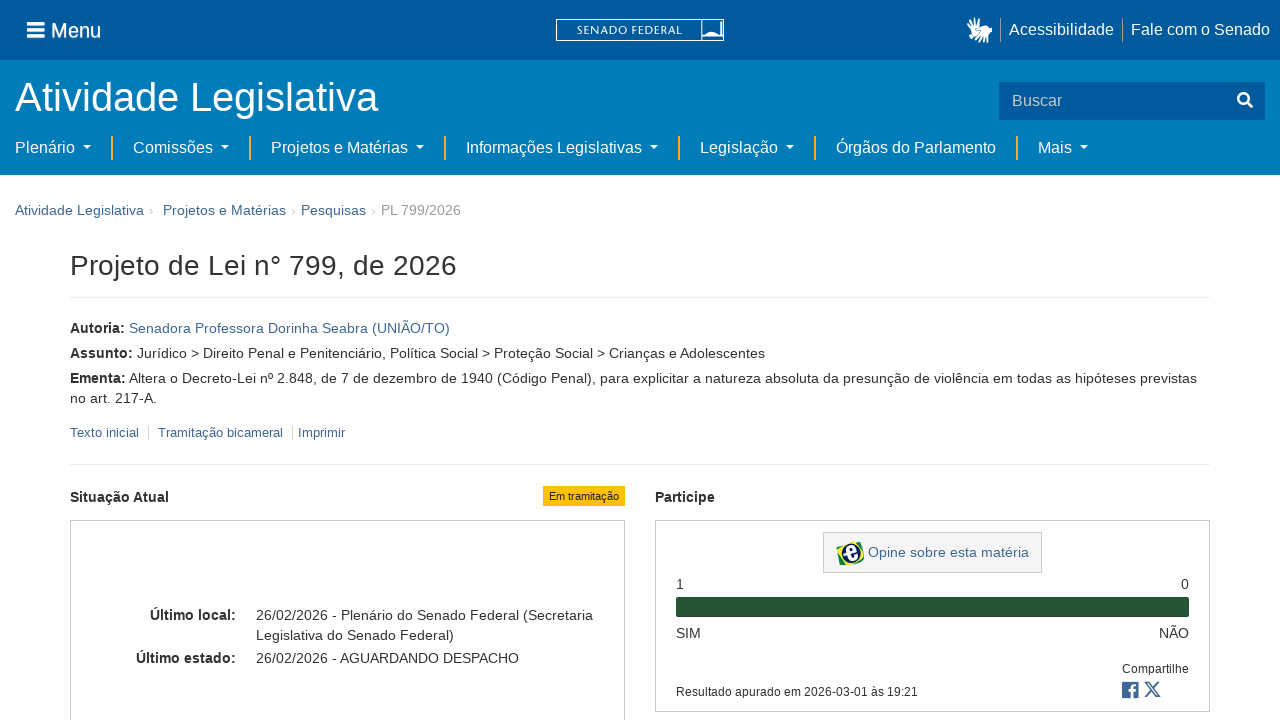

Clicked on the documents section tab at (640, 360) on xpath=//*[@id="secao-documentos"]/a
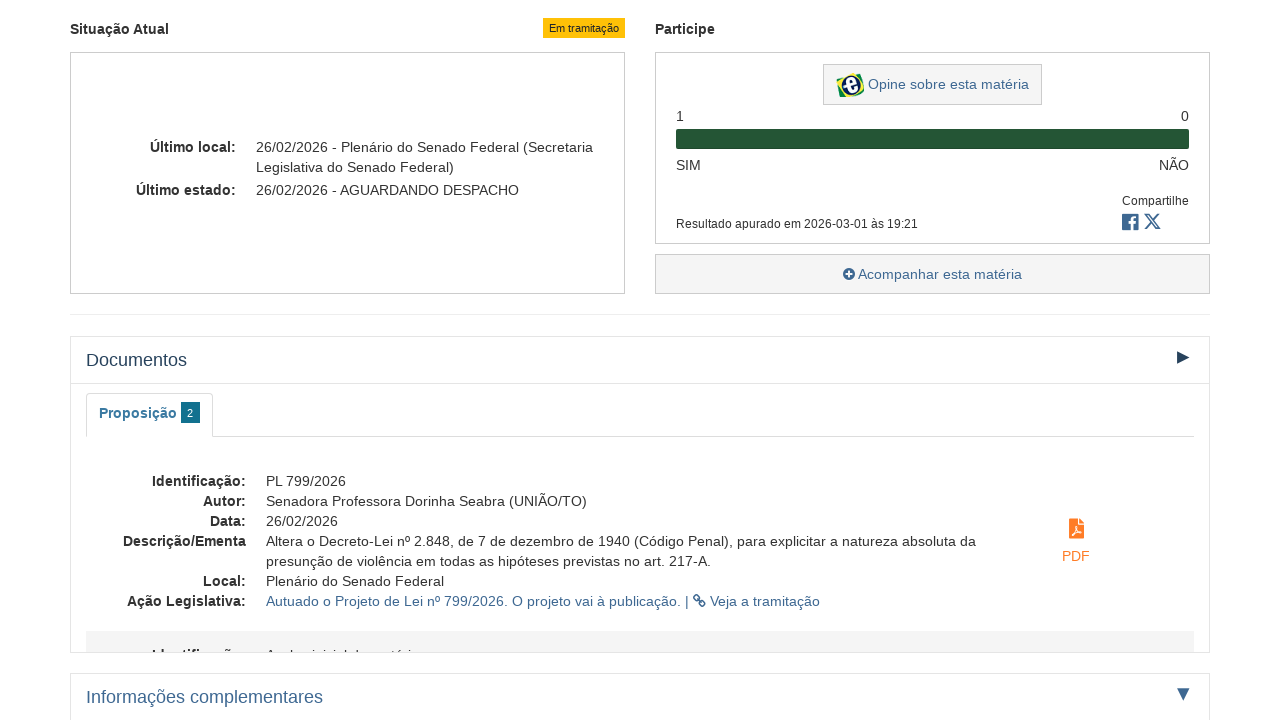

Waited 1 second for documents section to expand
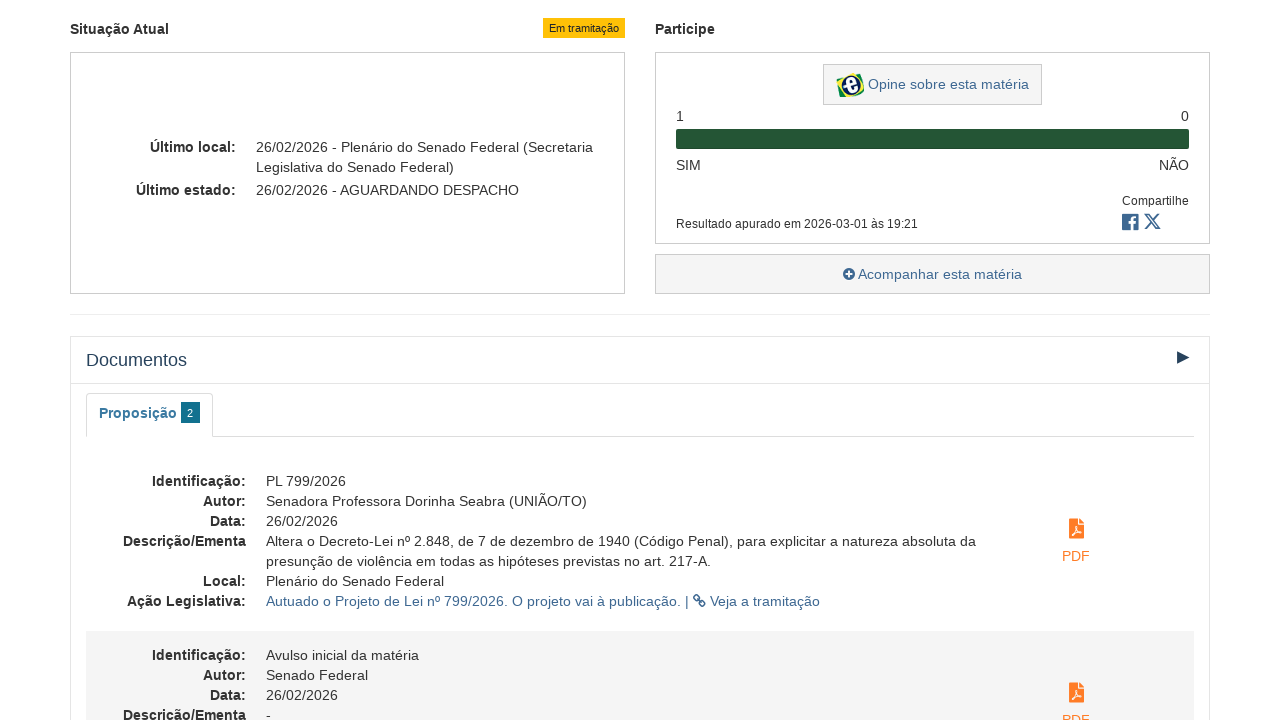

Clicked on the document/PDF link at (1076, 529) on xpath=//*[@id="materia_documentos_proposicao"]/div/div[1]/div[2]/span/a
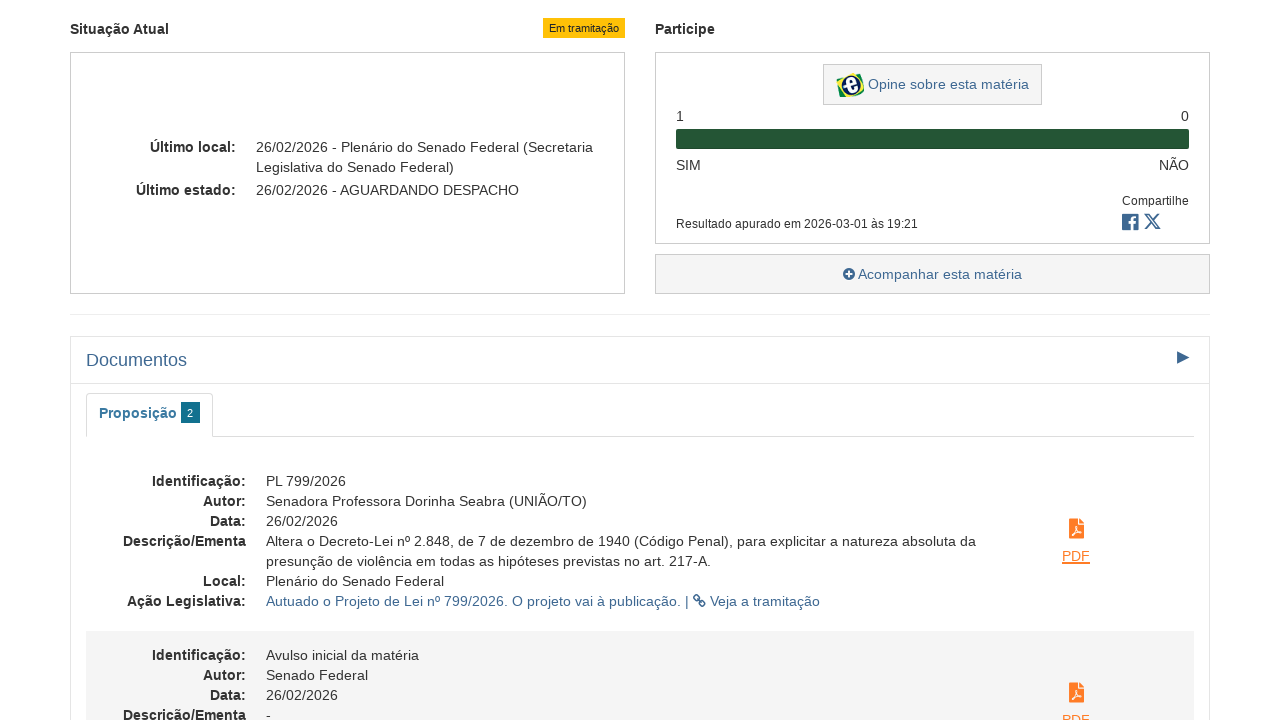

Waited for navigation to complete (networkidle)
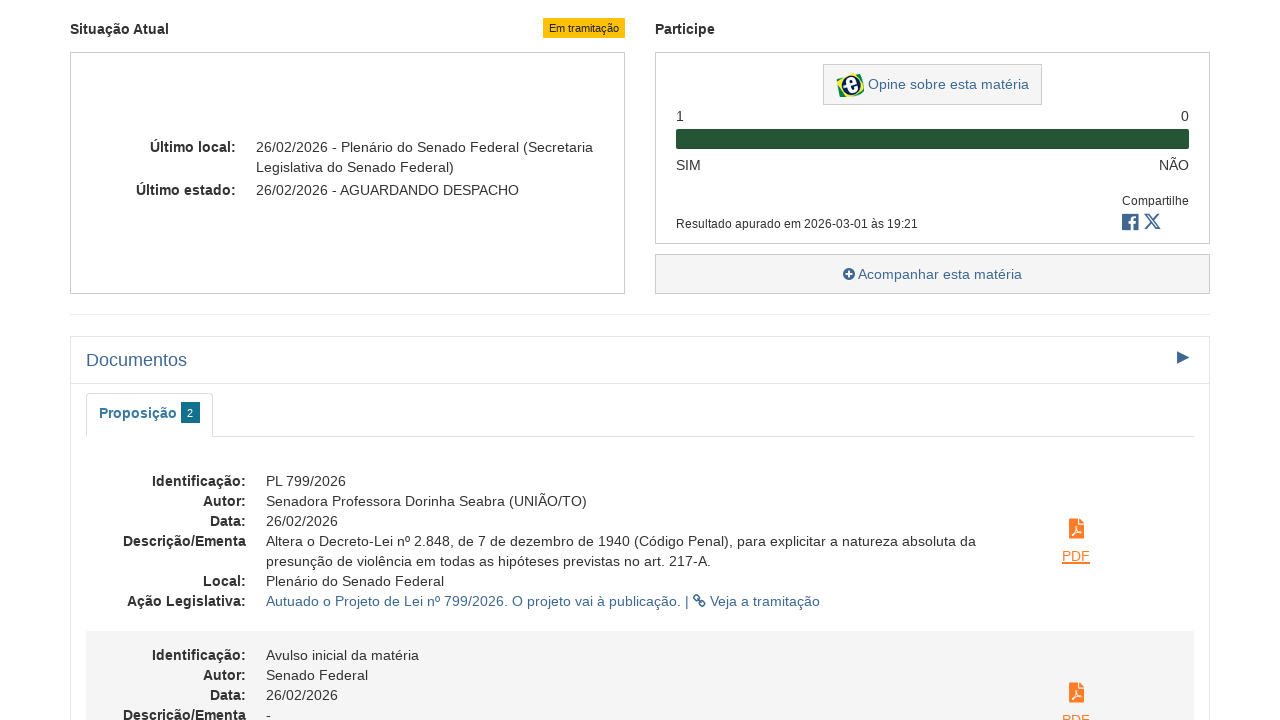

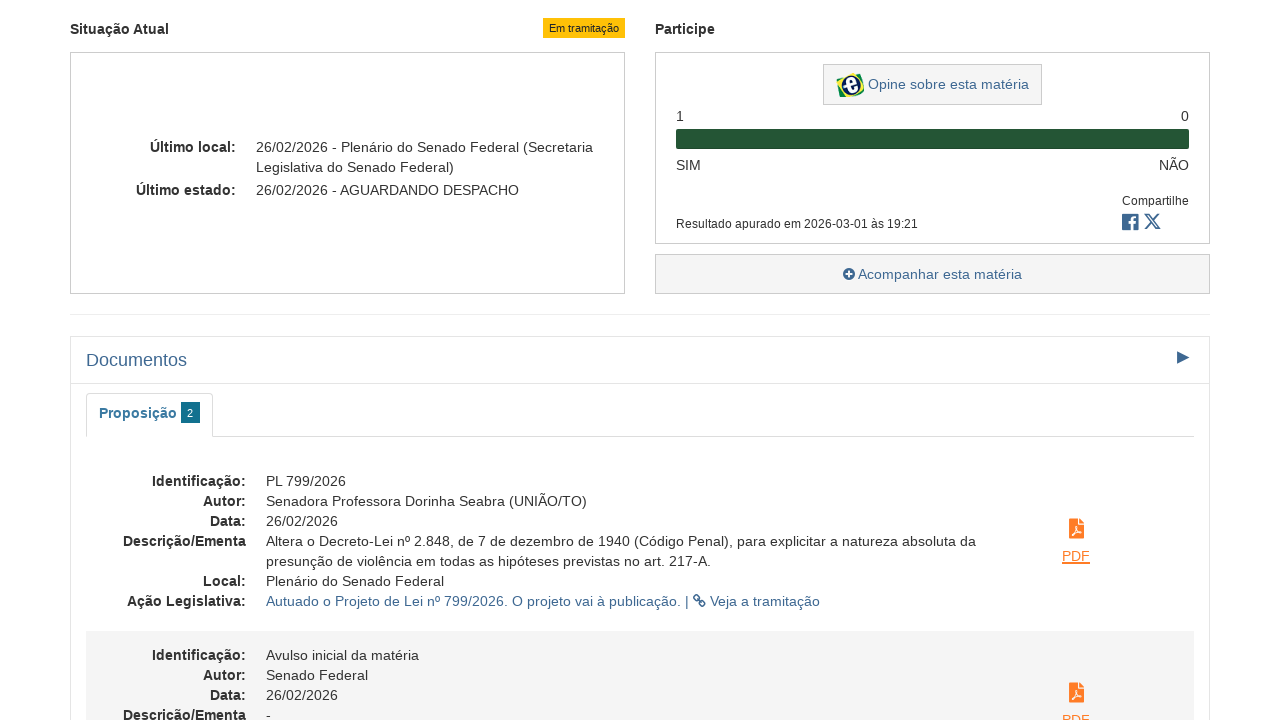